Navigates to Greens Tech selenium course page, scrolls to a specific section, clicks on it to expand, then clicks on JUNIT link which opens in a new window

Starting URL: http://greenstech.in/selenium-course-content.html

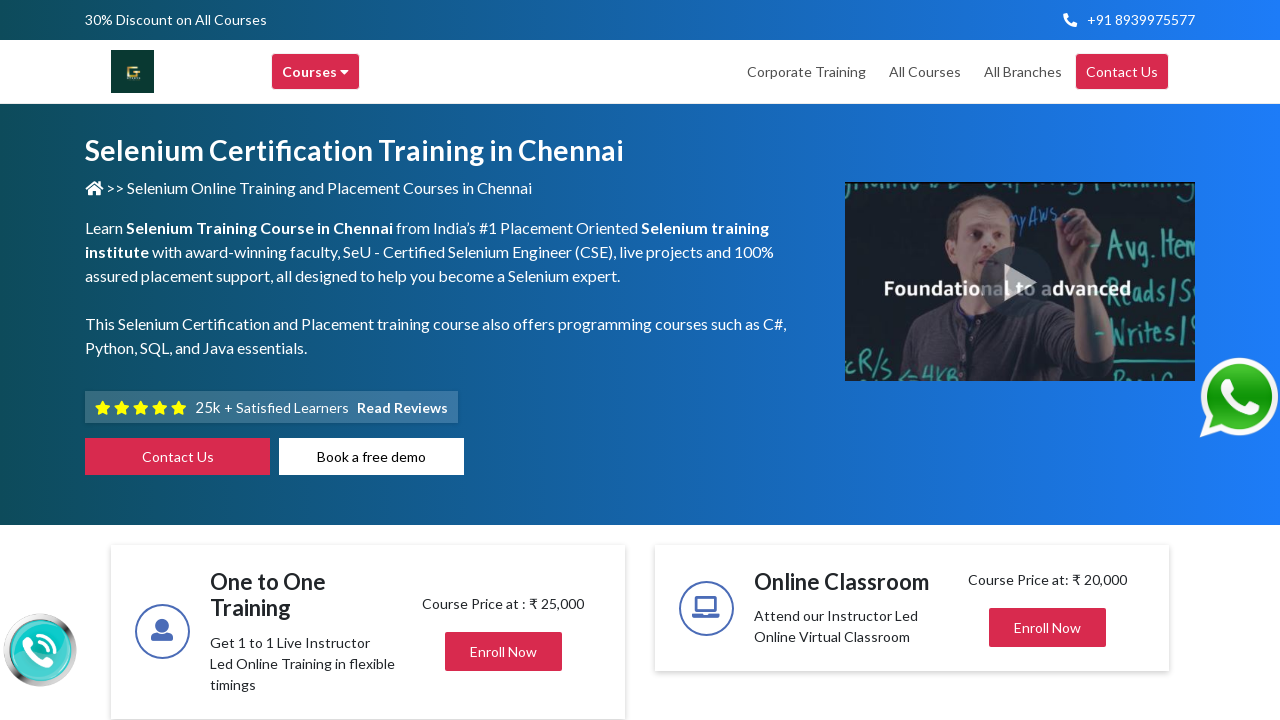

Scrolled to heading304 element
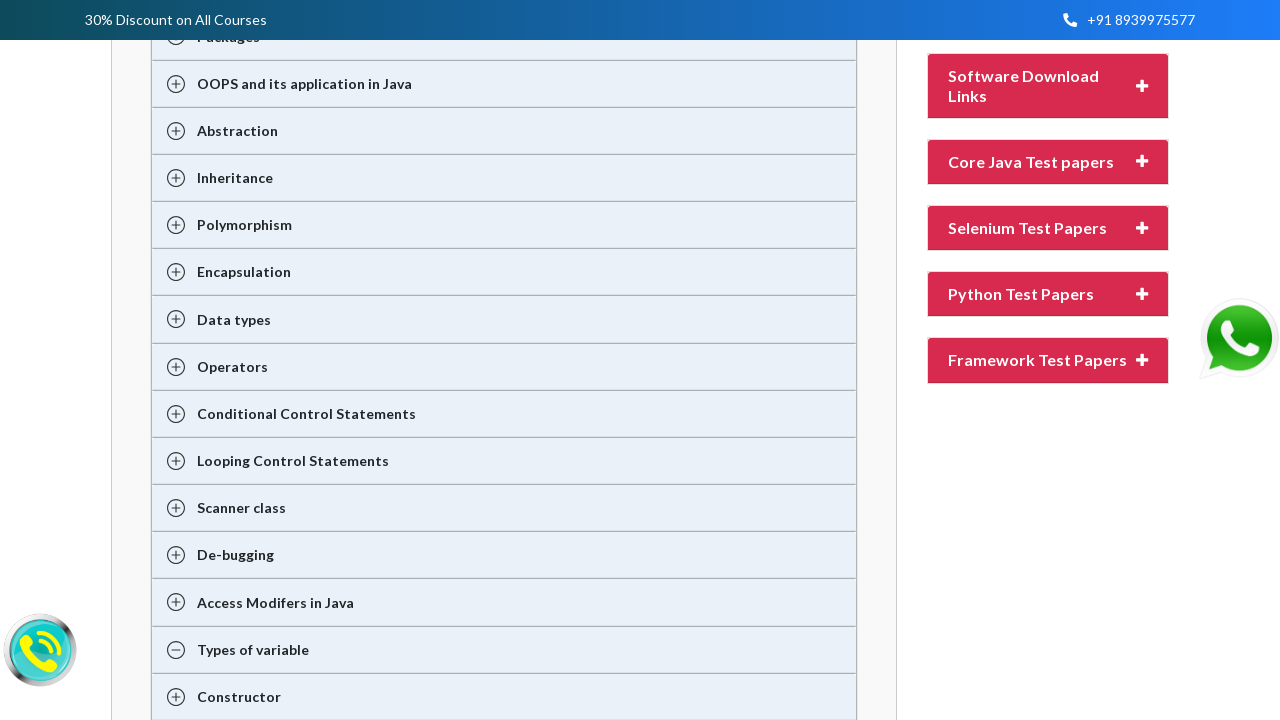

Clicked on heading304 to expand the section at (1048, 360) on #heading304
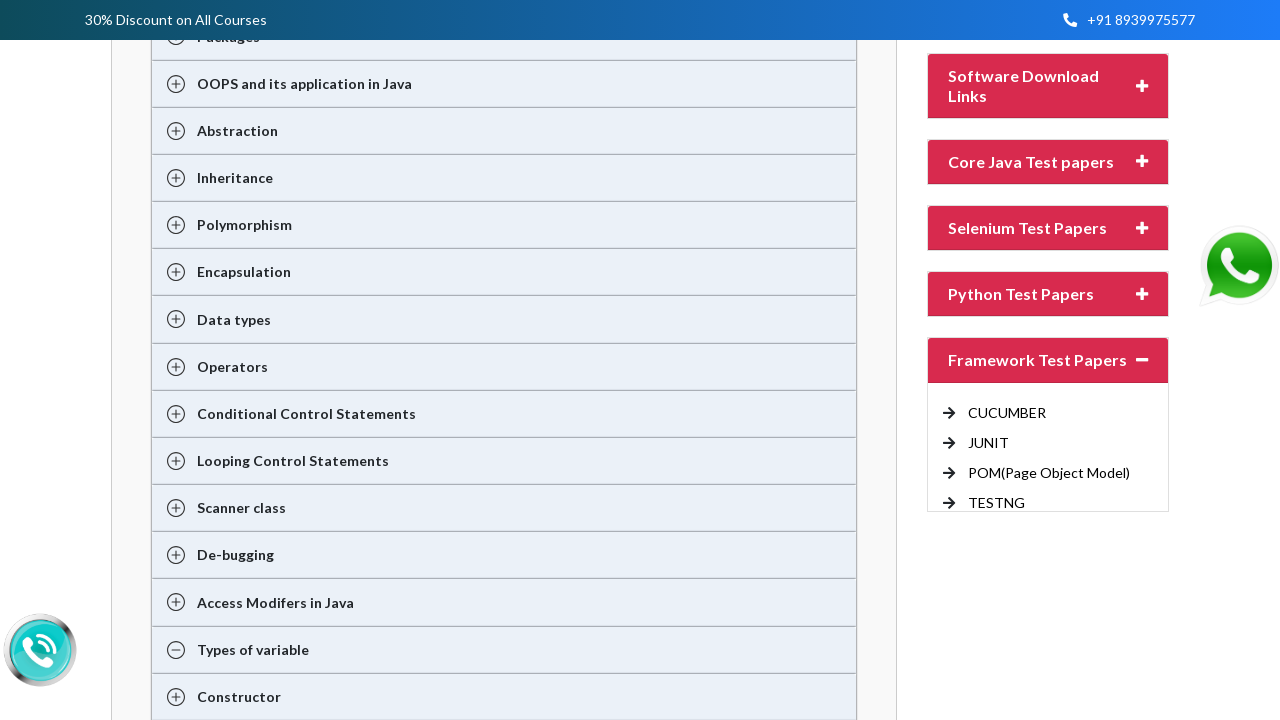

Clicked on JUNIT link at (988, 442) on text=' JUNIT'
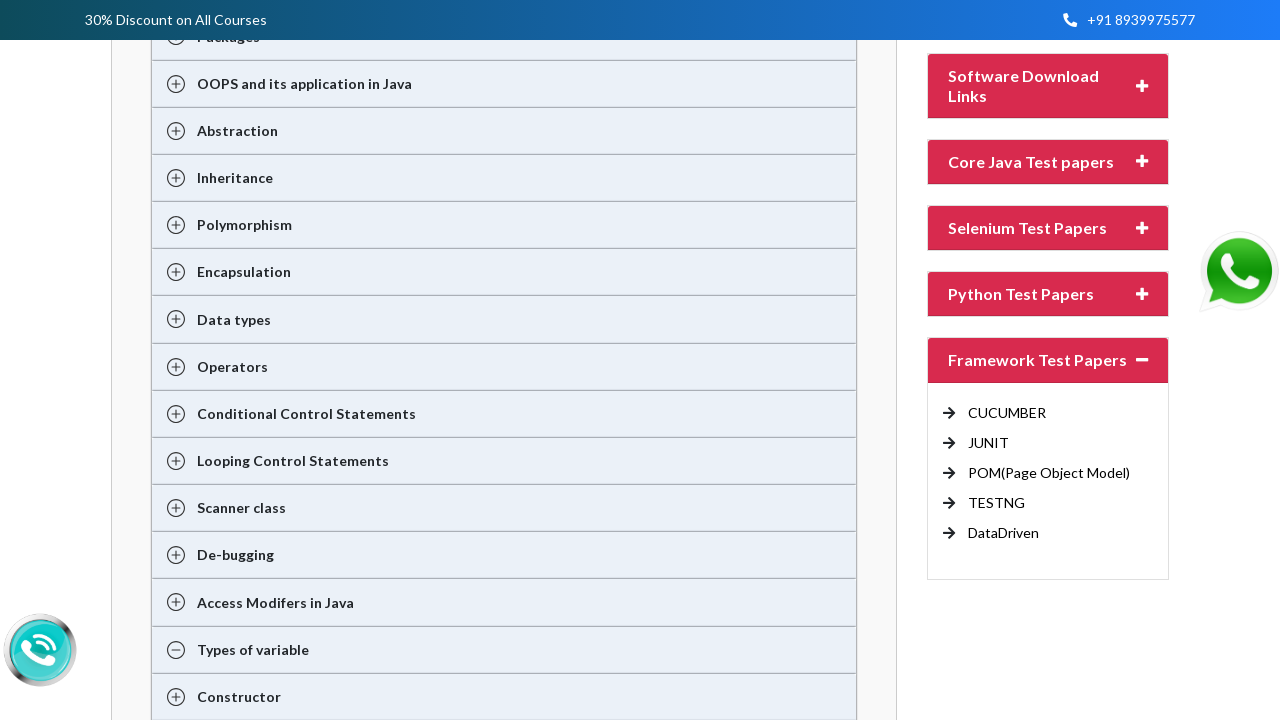

Waited for new tab to open
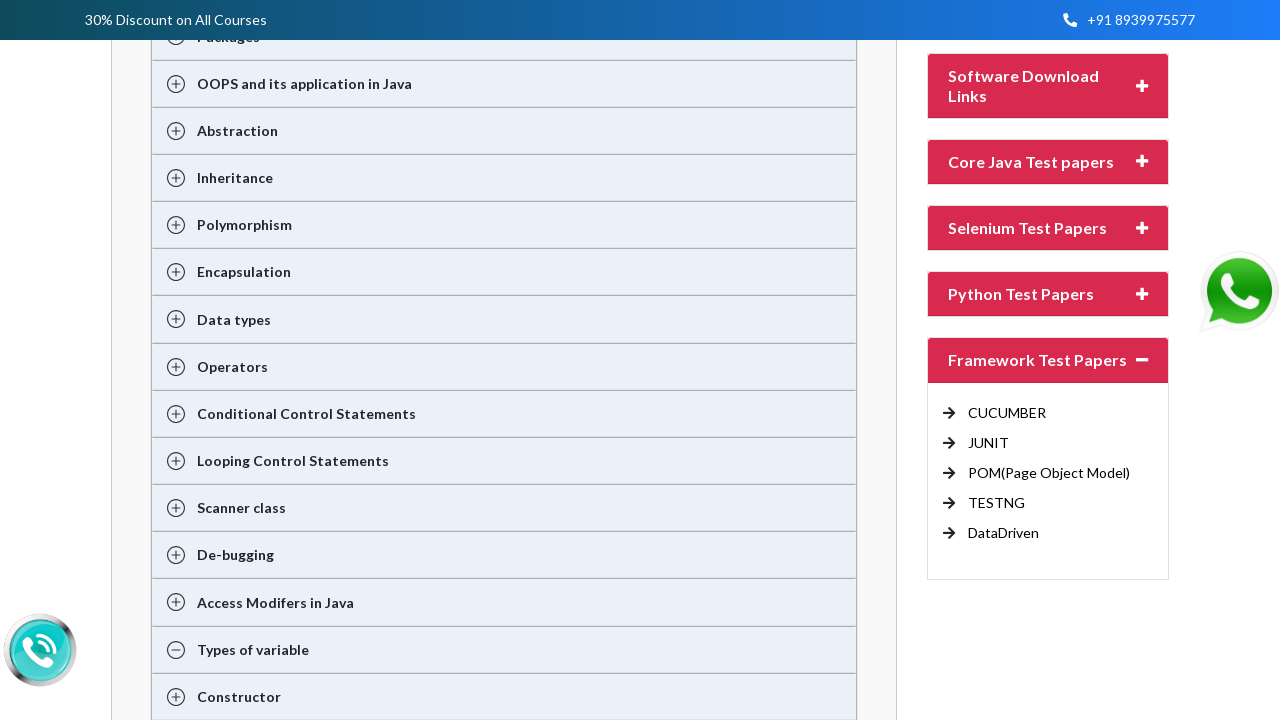

Retrieved all open pages/tabs
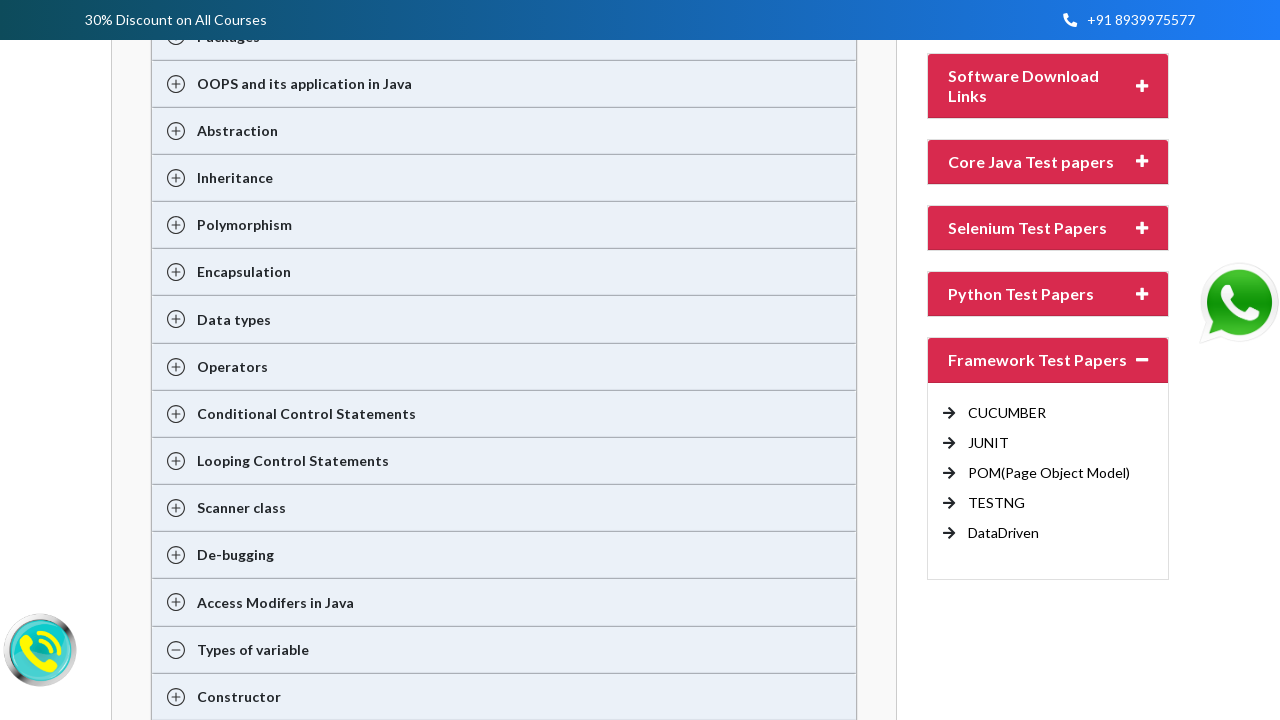

Switched to new tab
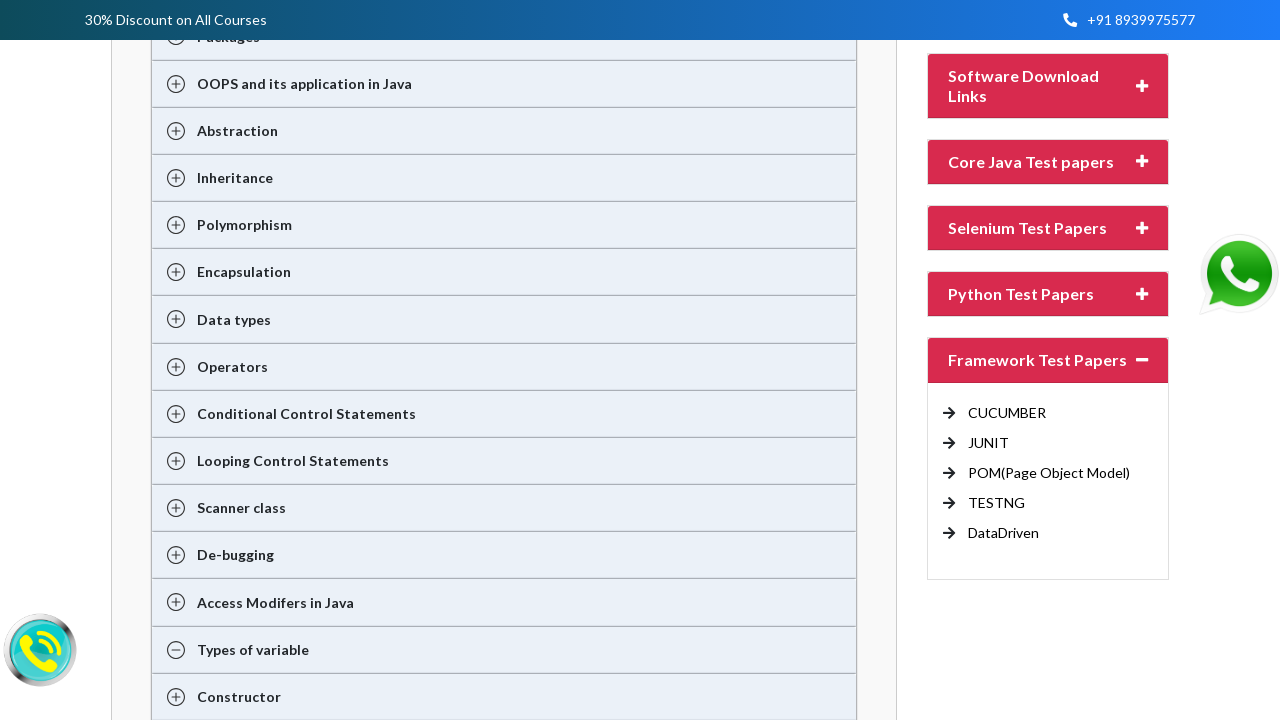

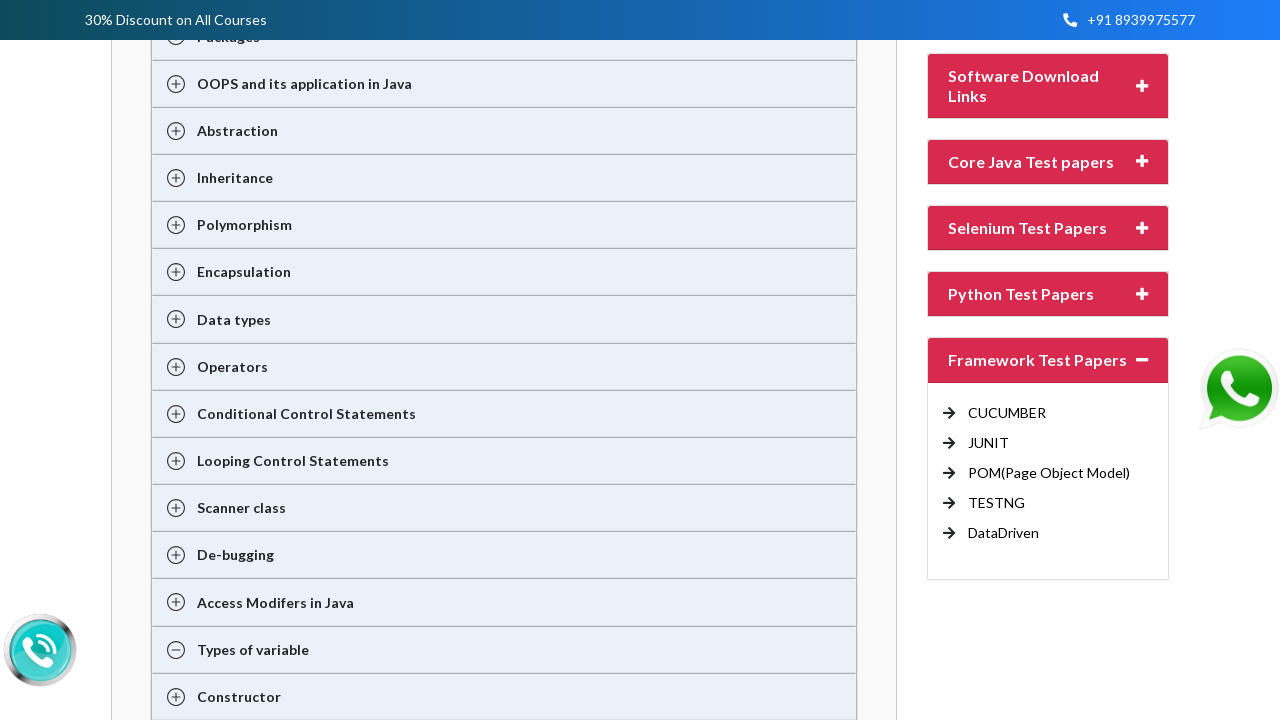